Solves a math problem by extracting a value from an element attribute, calculating the result, and submitting a form with checkbox and radio button selections

Starting URL: http://suninjuly.github.io/get_attribute.html

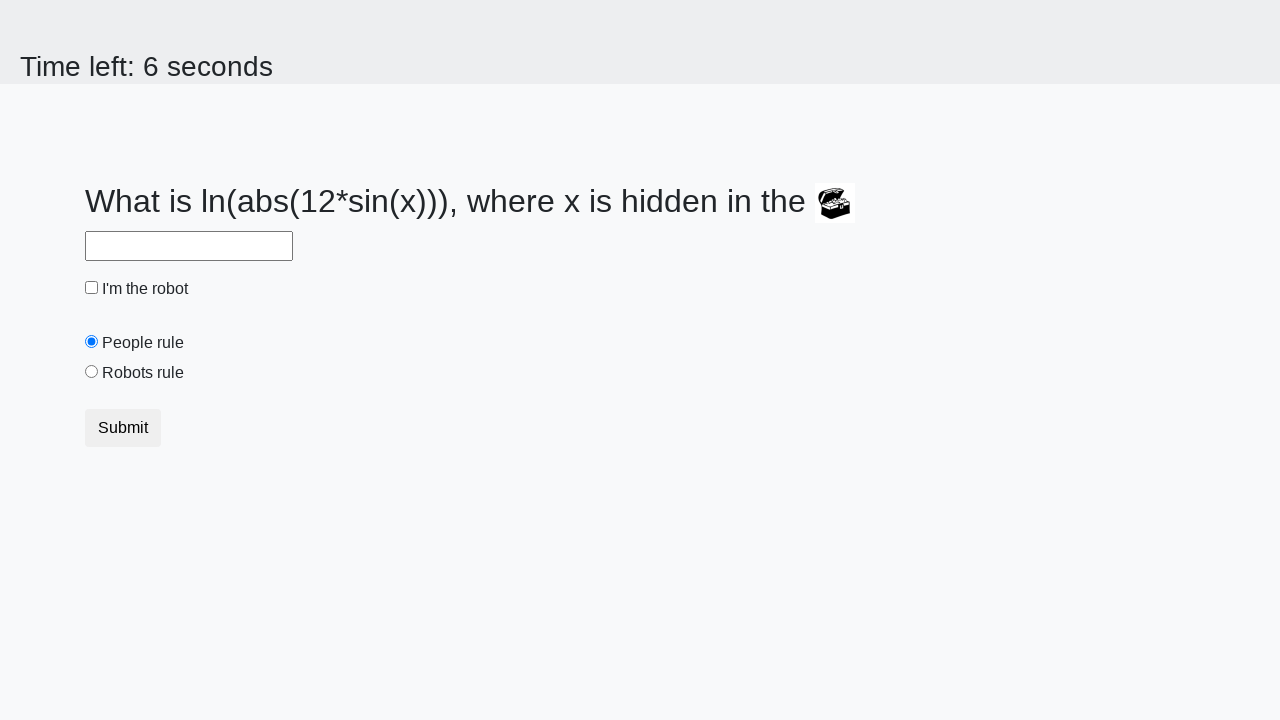

Located treasure element by ID
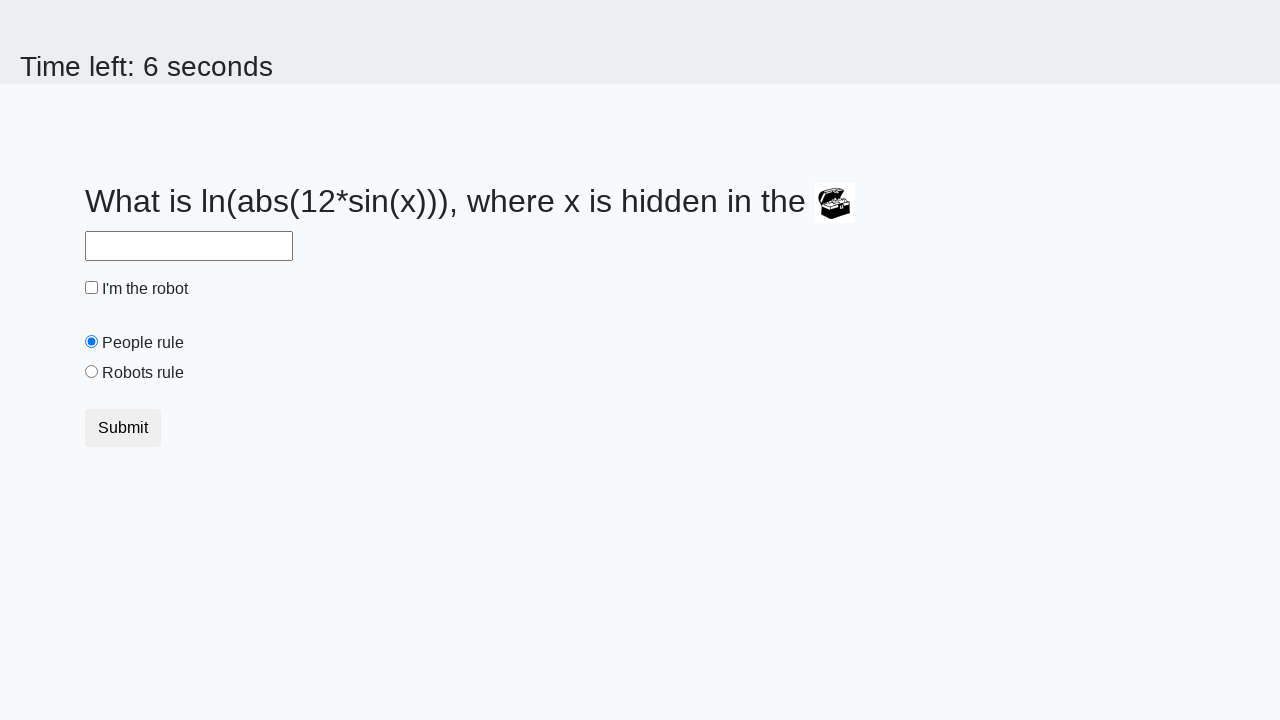

Extracted valuex attribute from treasure element
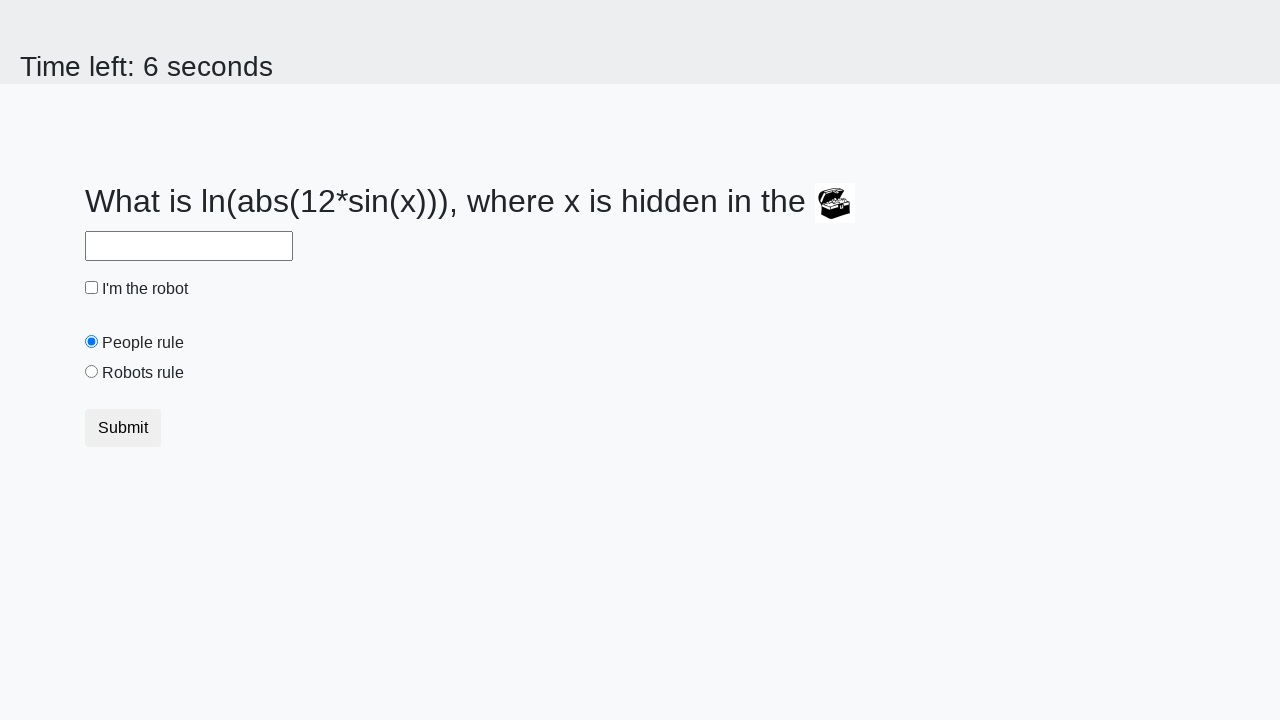

Calculated result using formula: log(abs(12*sin(x)))
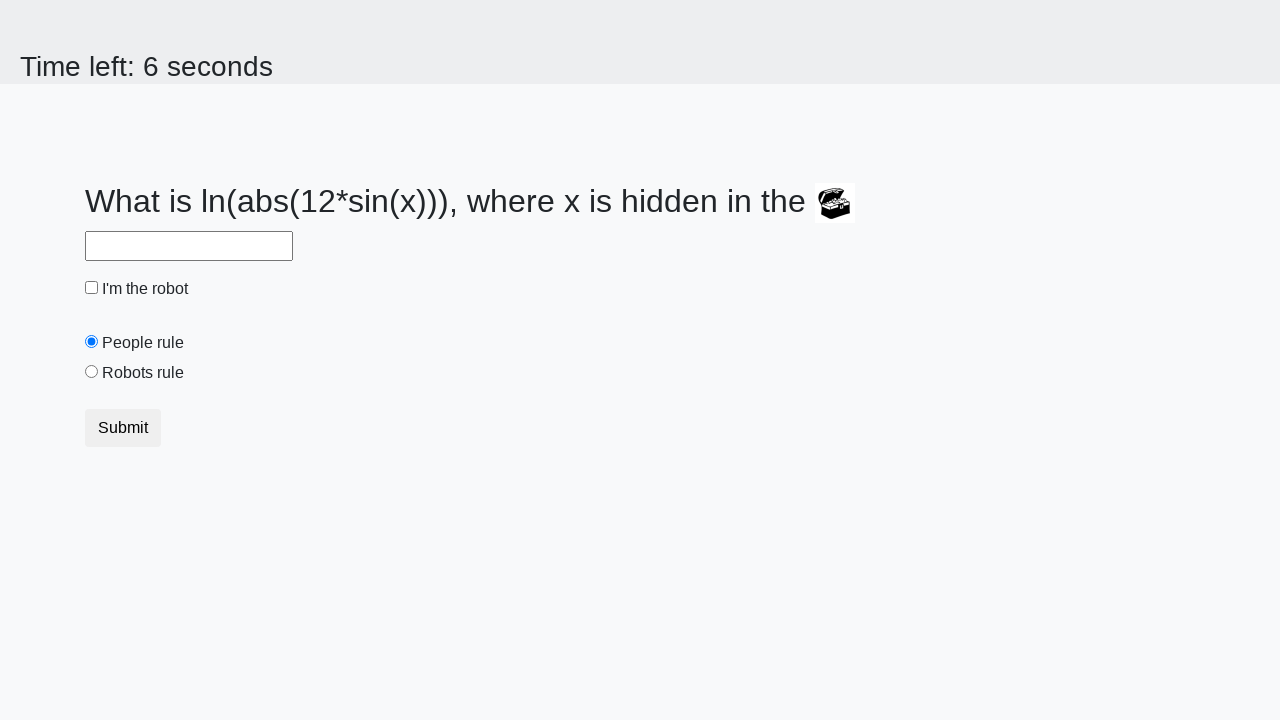

Filled answer field with calculated value on #answer
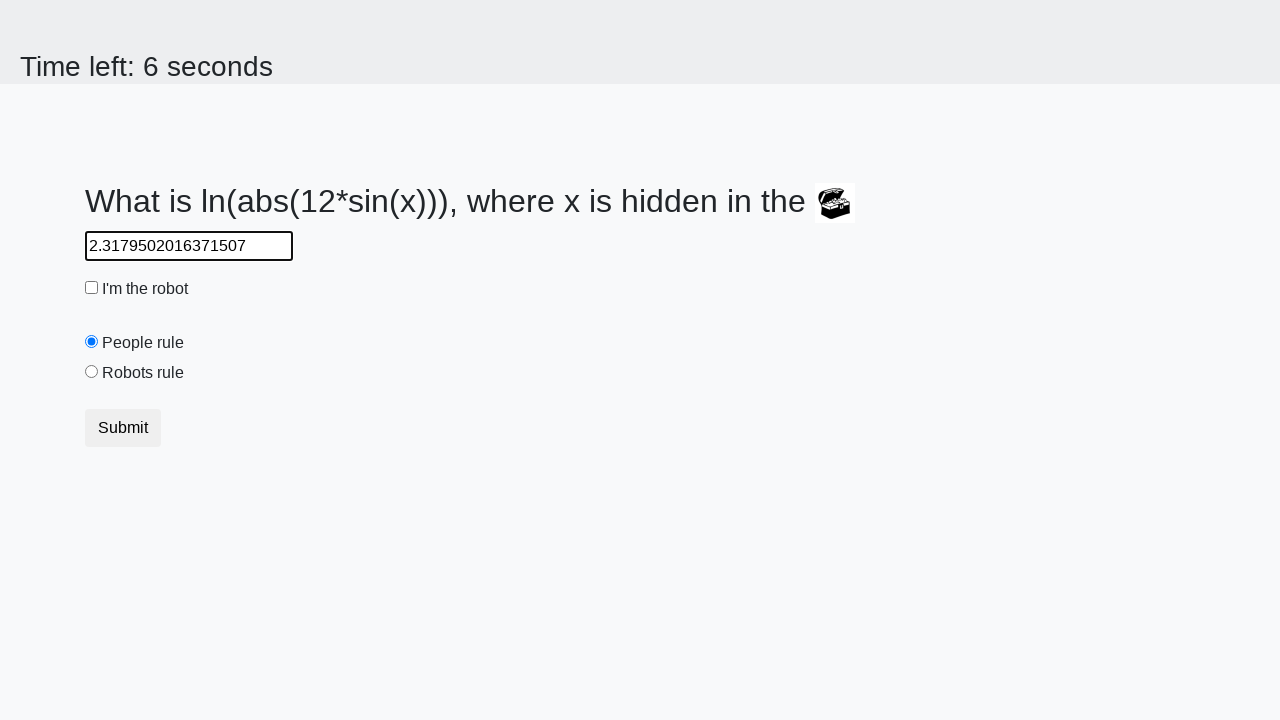

Clicked robot checkbox at (92, 288) on #robotCheckbox
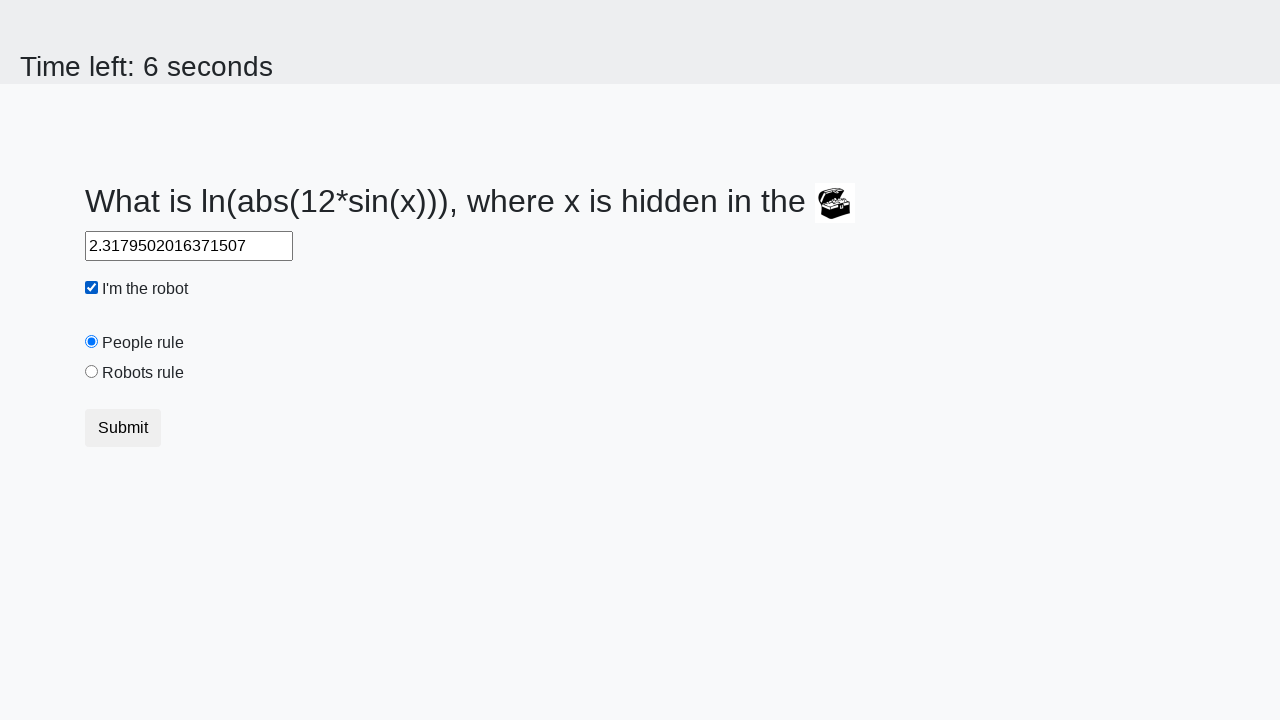

Clicked robots rule radio button at (92, 372) on #robotsRule
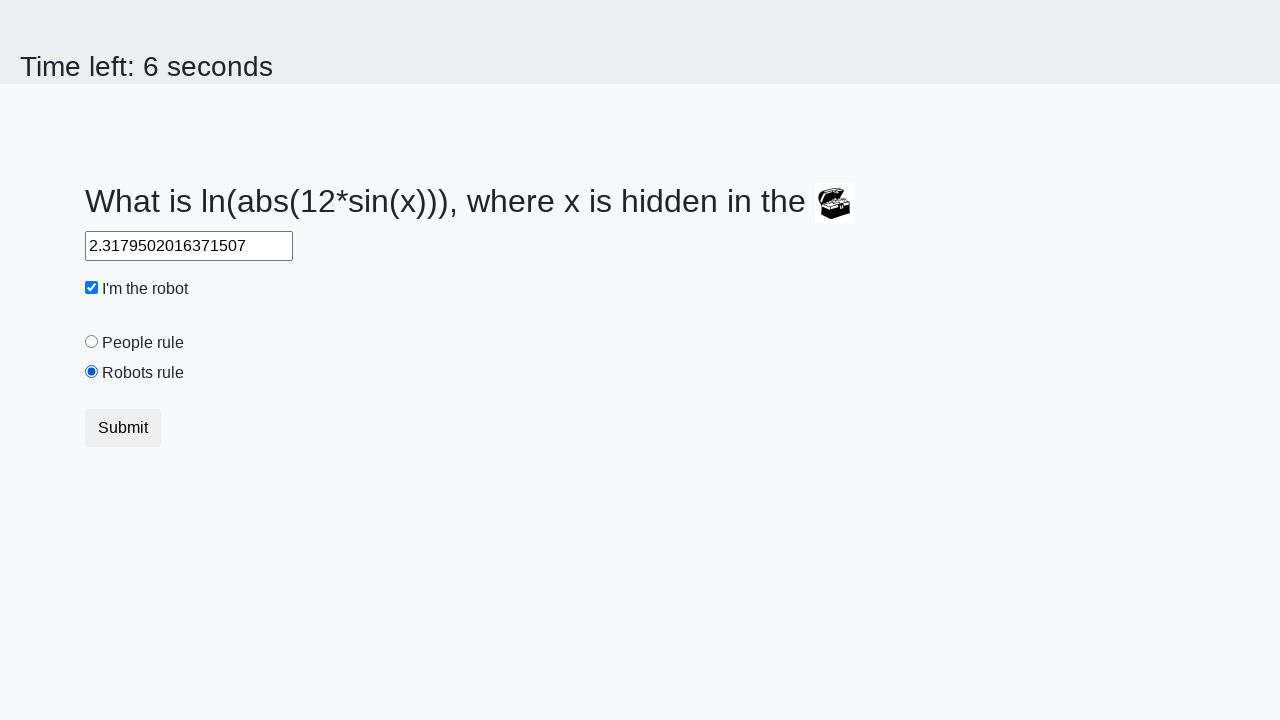

Clicked submit button to submit form at (123, 428) on .btn
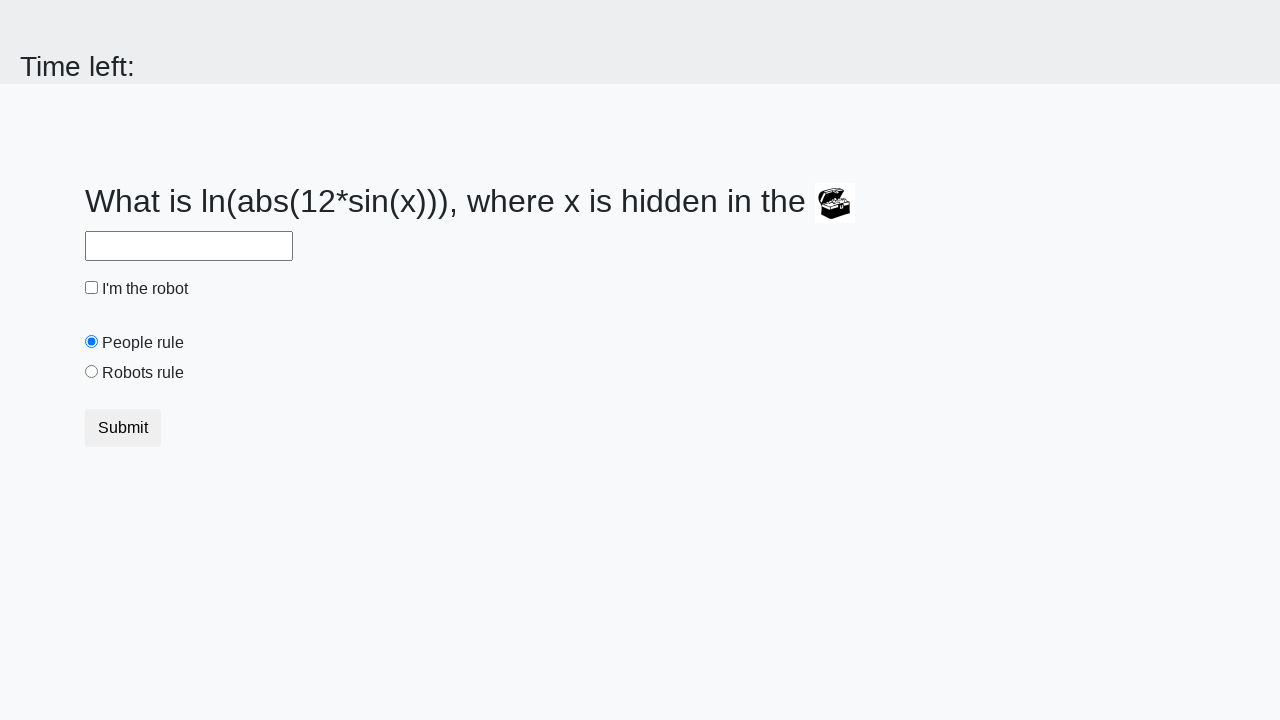

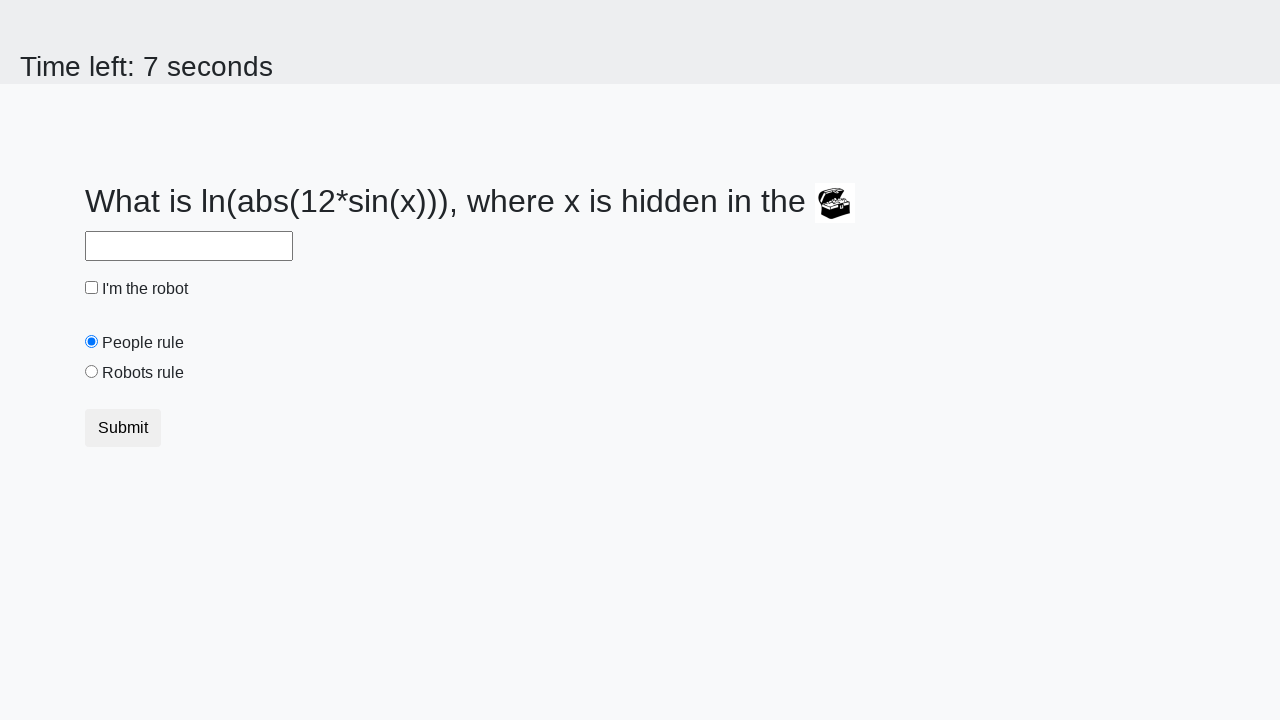